Tests text input functionality on a TinyMCE editor demo page by entering name and state information into a textarea

Starting URL: https://demo.automationtesting.in/TinyMCE.html

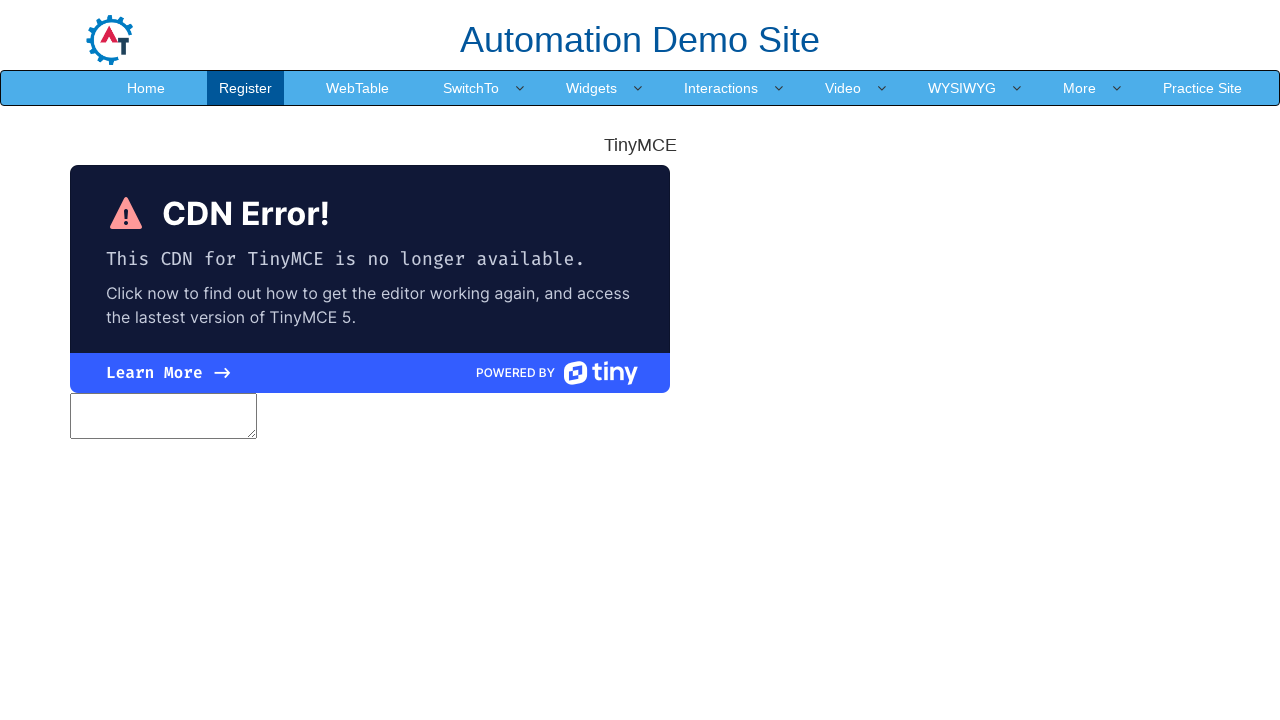

Filled textarea with name 'Jackson' and state 'São Paulo' on //html/body/section/div[1]/div/div/textarea
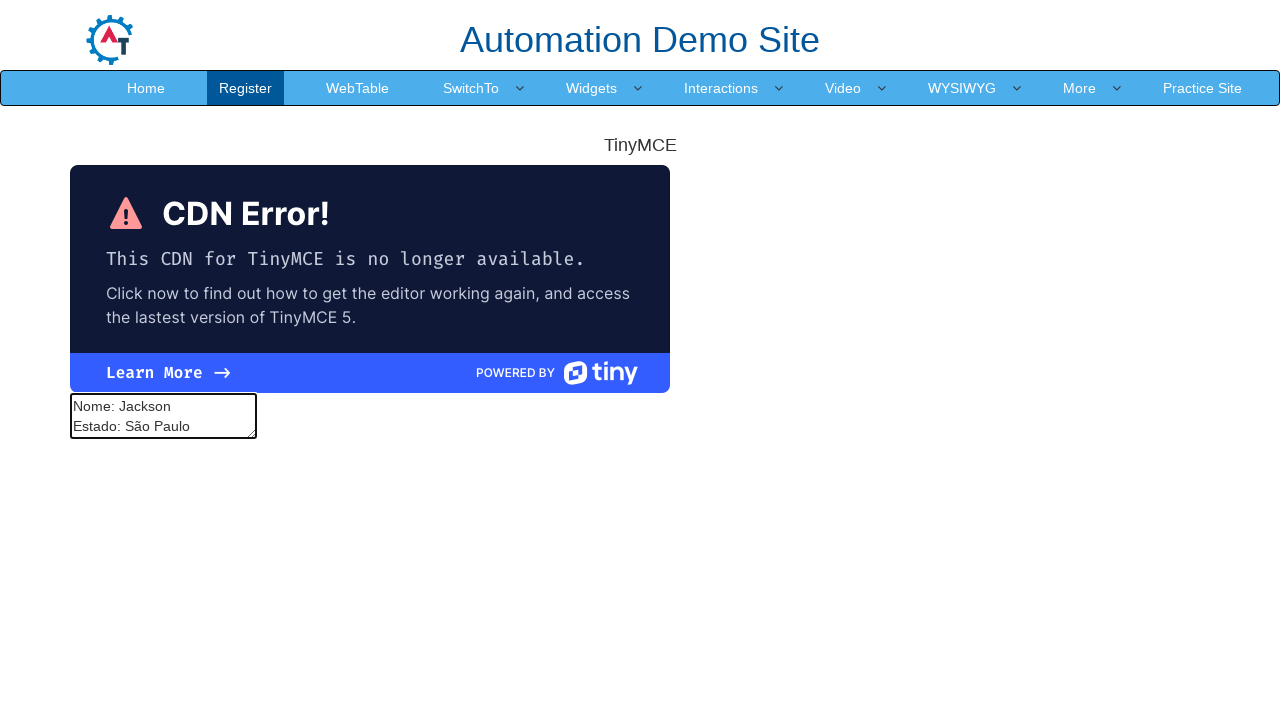

Waited 500ms for text input to be processed
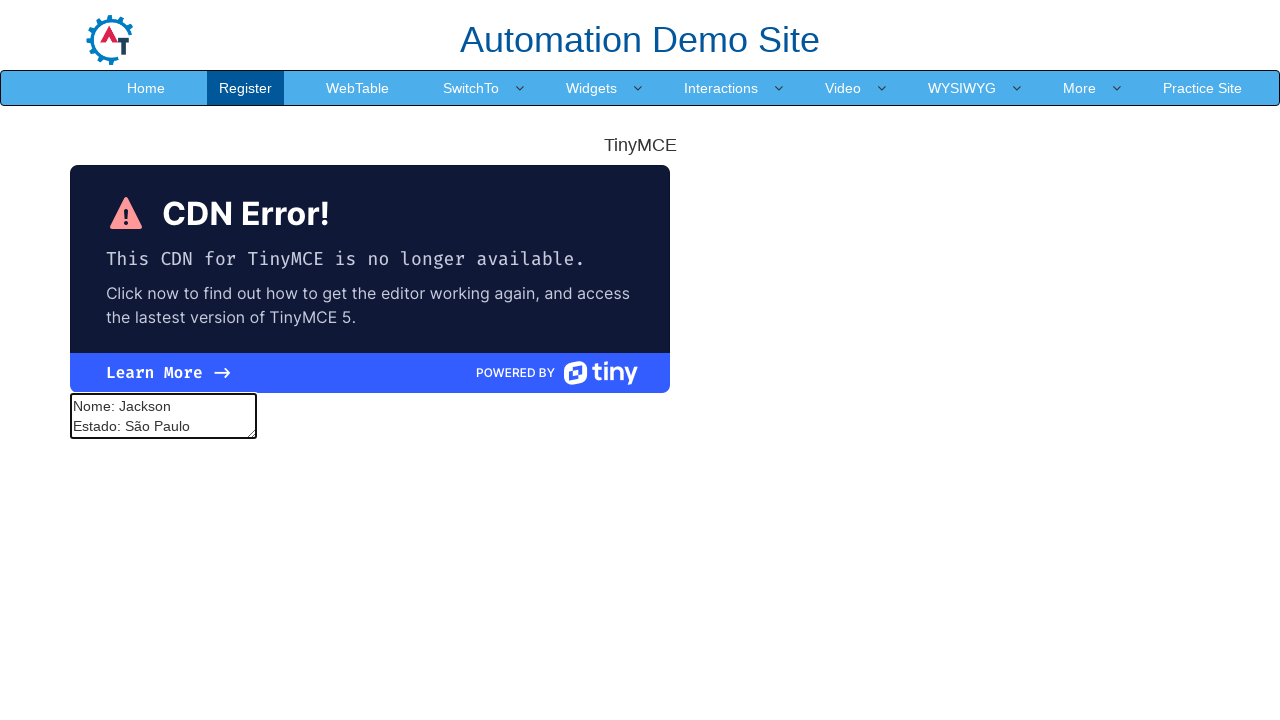

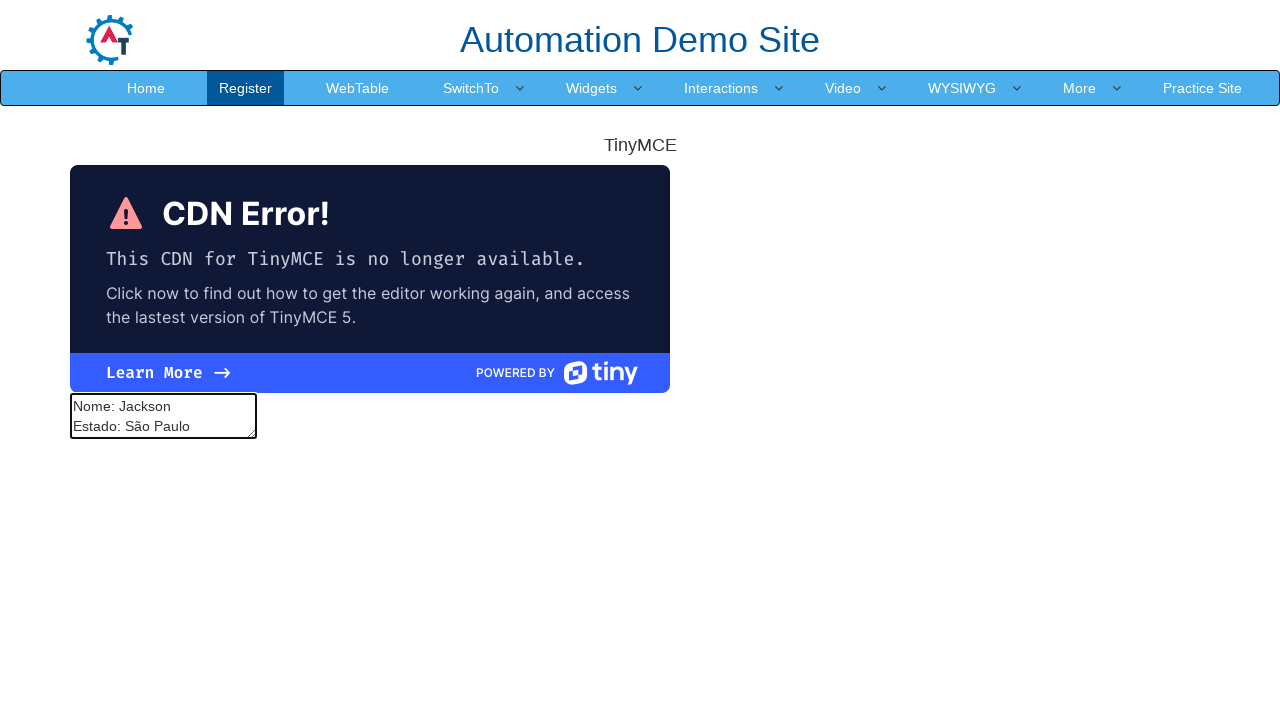